Tests the California wildfire map tracker page by clicking a button to display a data table sorted alphabetically and verifying the table loads with data rows.

Starting URL: https://calmatters.org/california-wildfire-map-tracker/

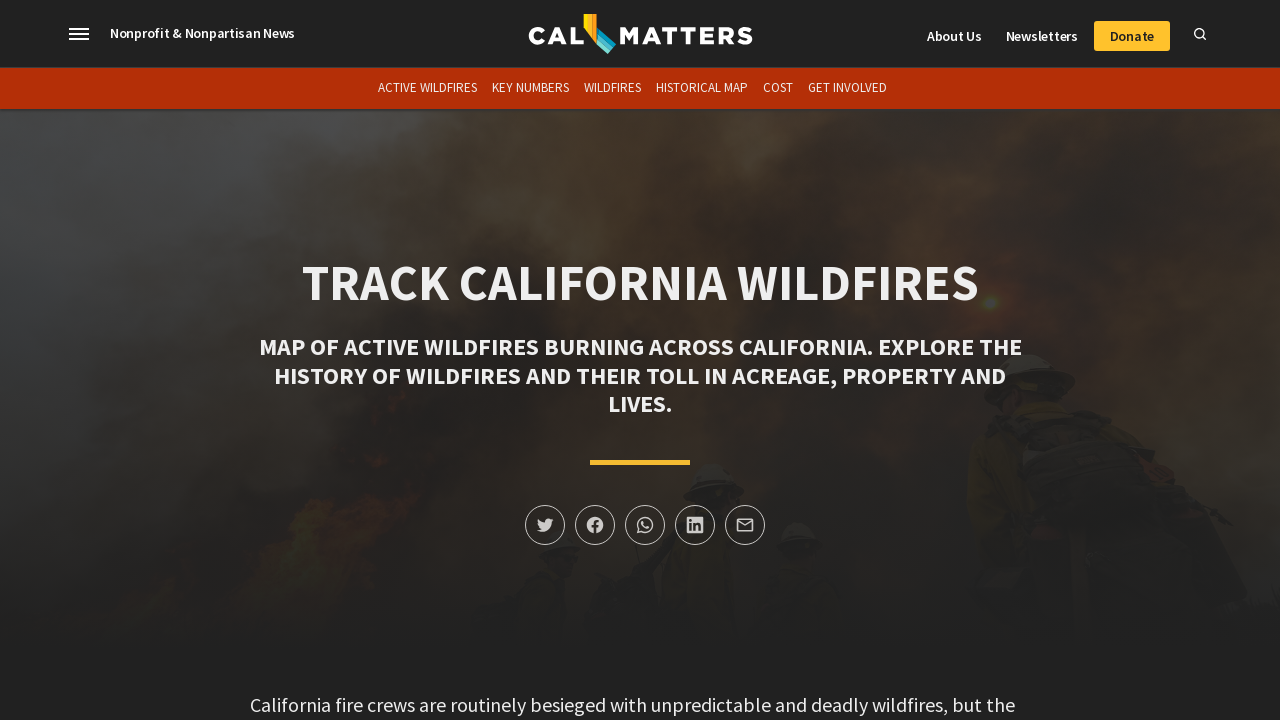

Alphabetical sort button is visible and ready
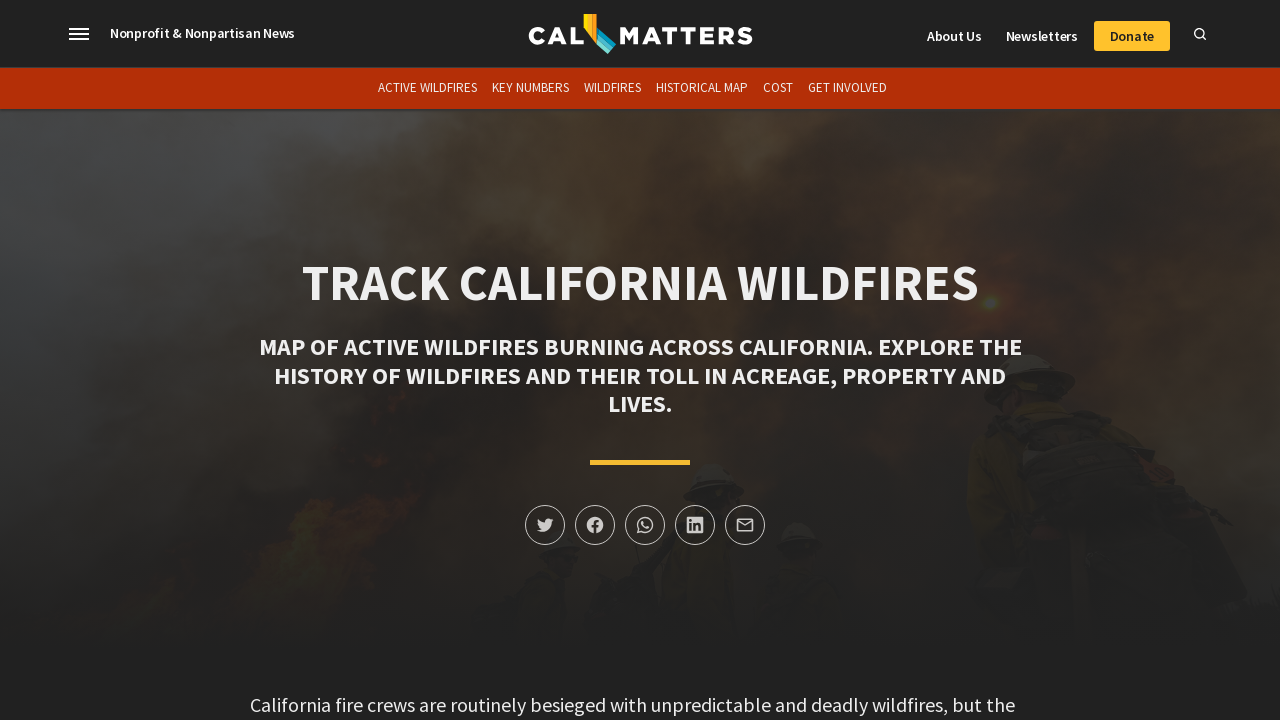

Clicked the alphabetical sort button to display data table at (640, 695) on button.d-button.dark[data-table='alpha']
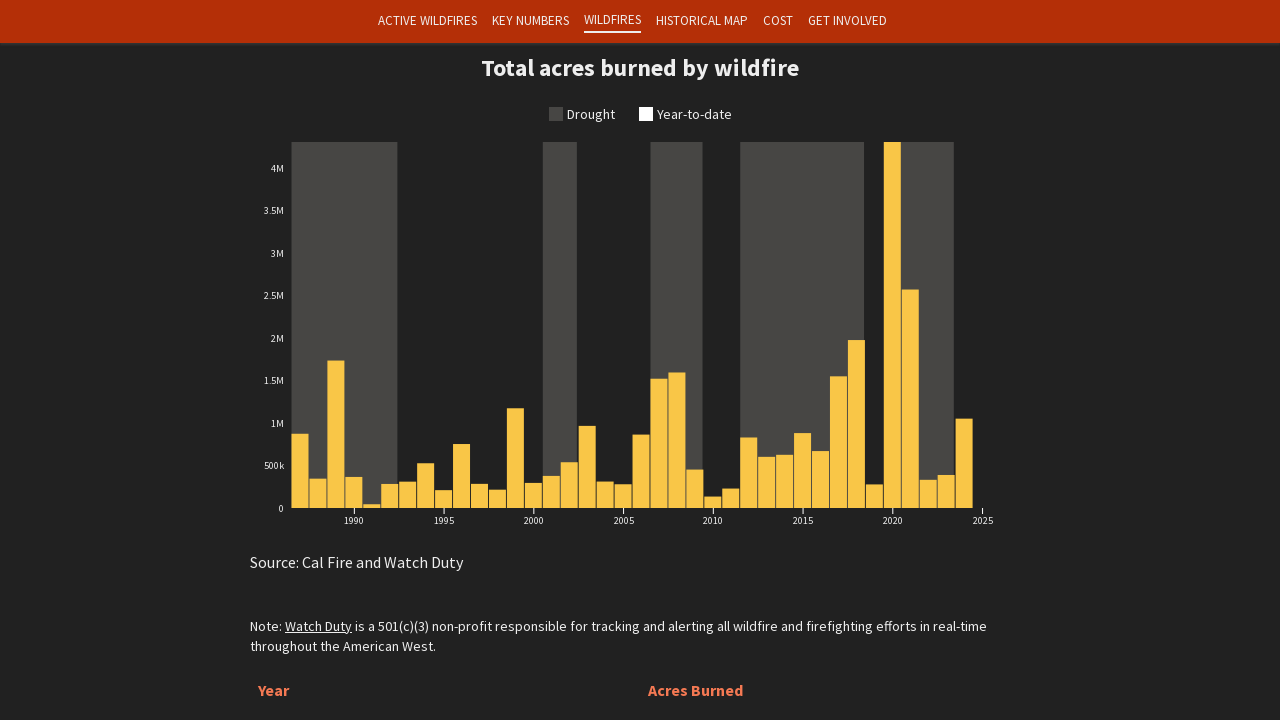

Data table loaded with rows sorted alphabetically
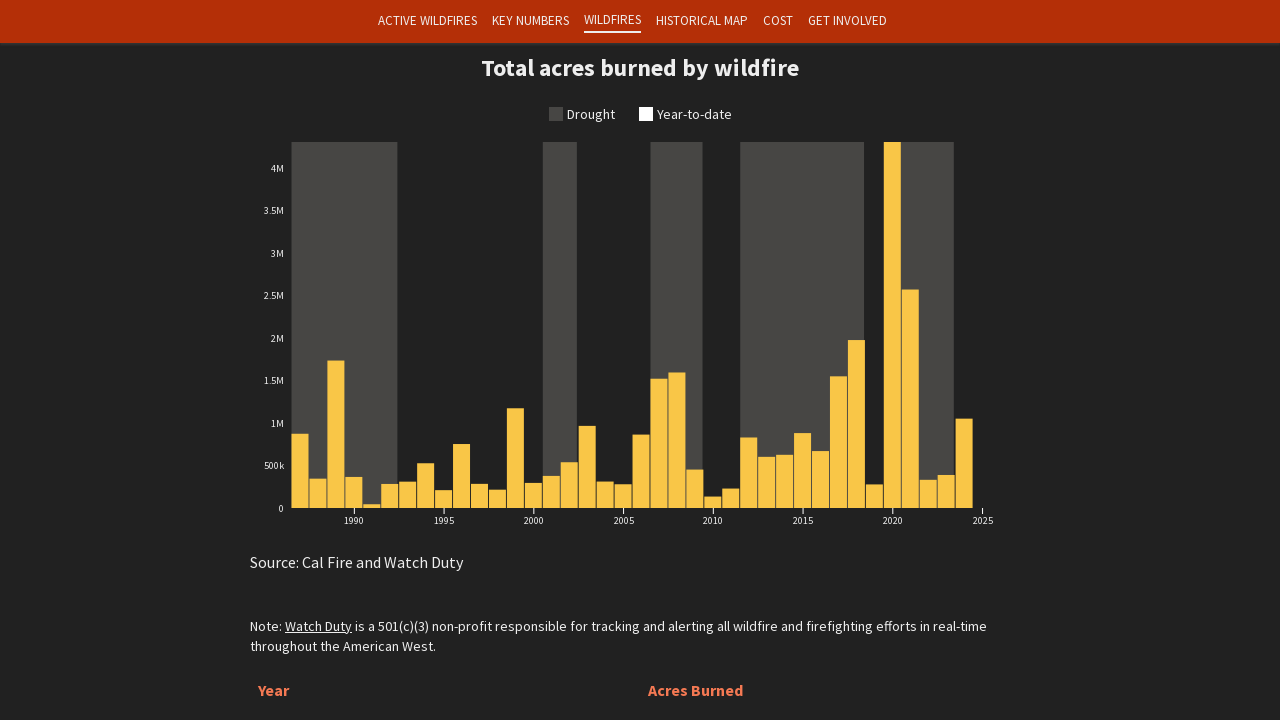

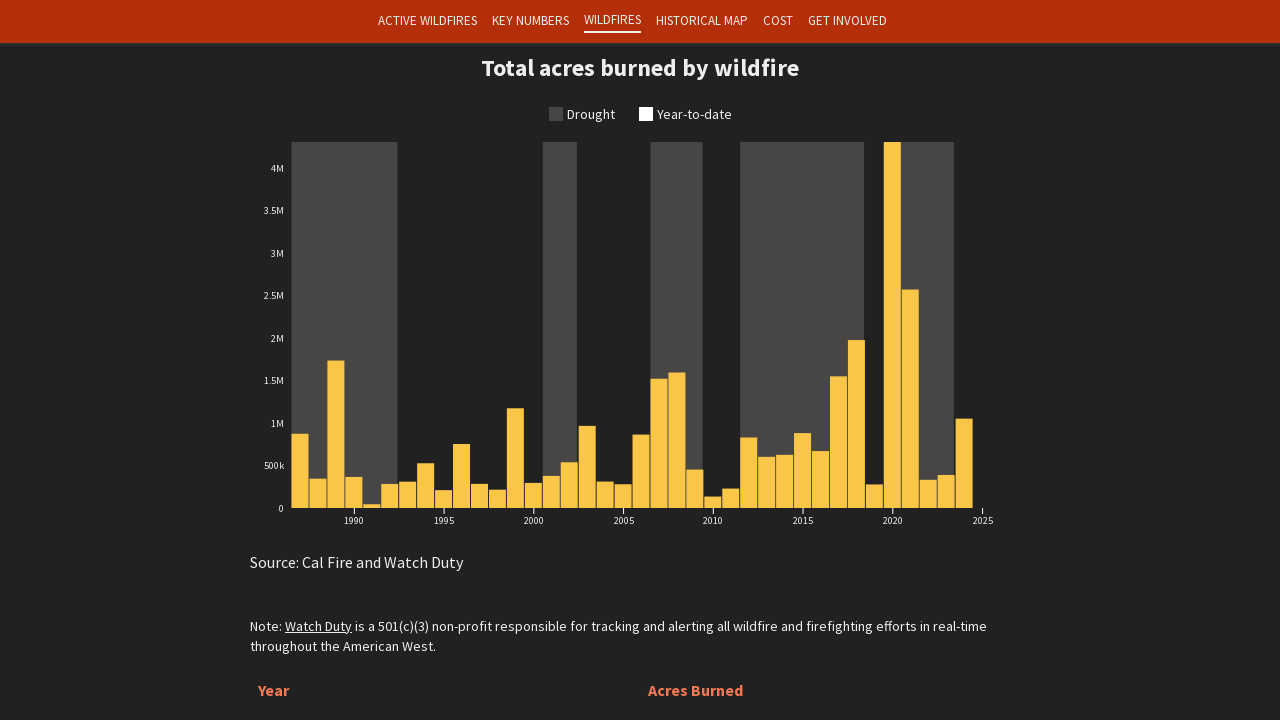